Tests JavaScript alert confirmation dialog by clicking a button, dismissing the alert, and verifying the result text

Starting URL: https://www.w3schools.com/js/tryit.asp?filename=tryjs_confirm

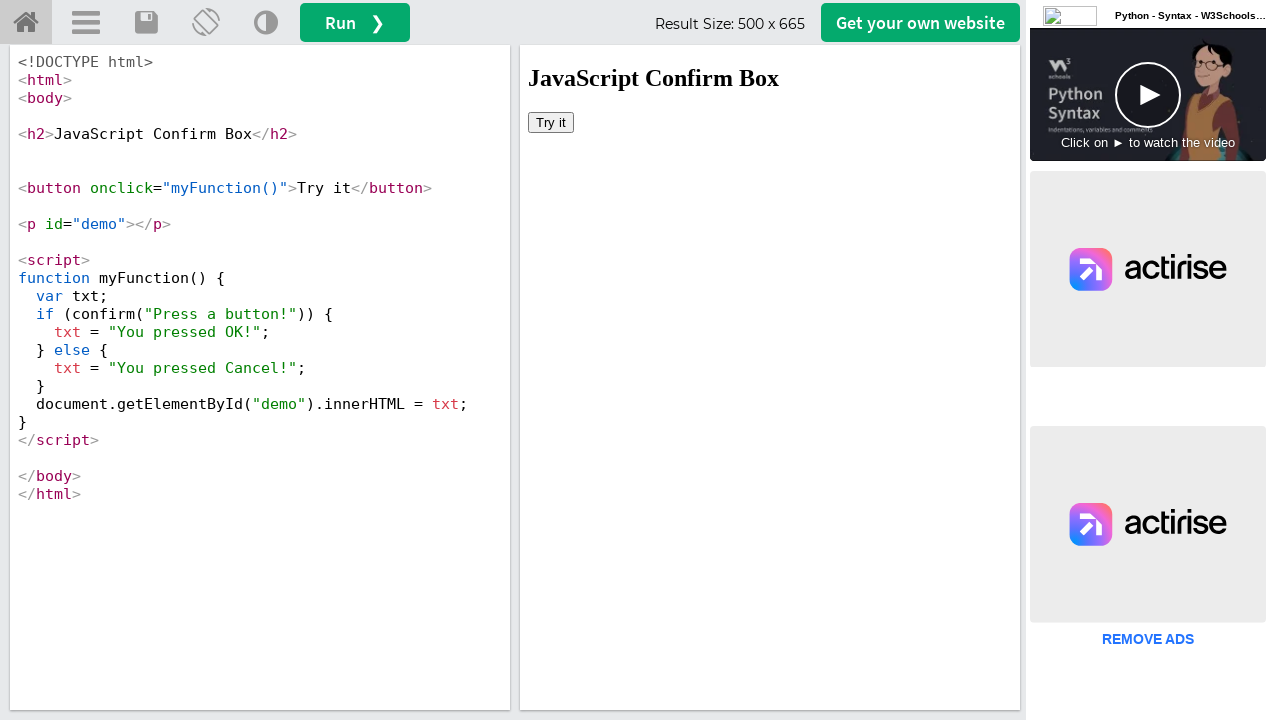

Located iframe element with ID 'iframeResult'
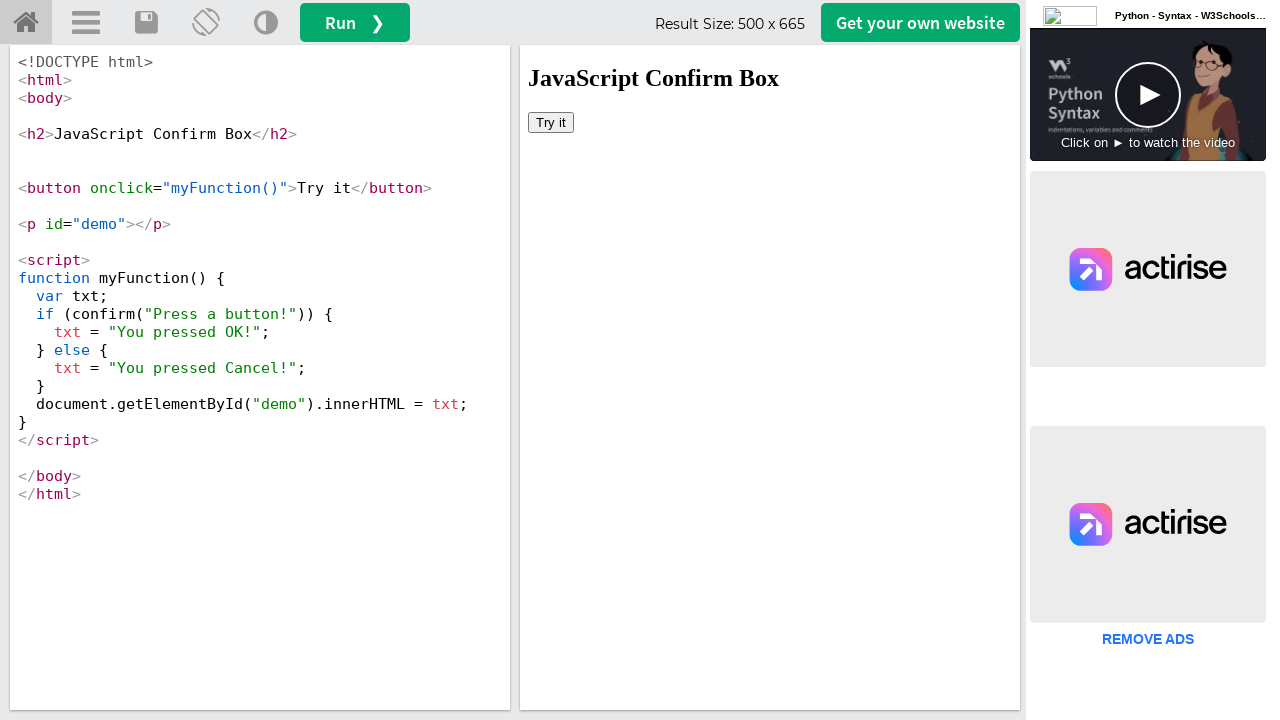

Clicked button to trigger JavaScript confirm dialog at (551, 122) on #iframeResult >> internal:control=enter-frame >> xpath=html/body/button
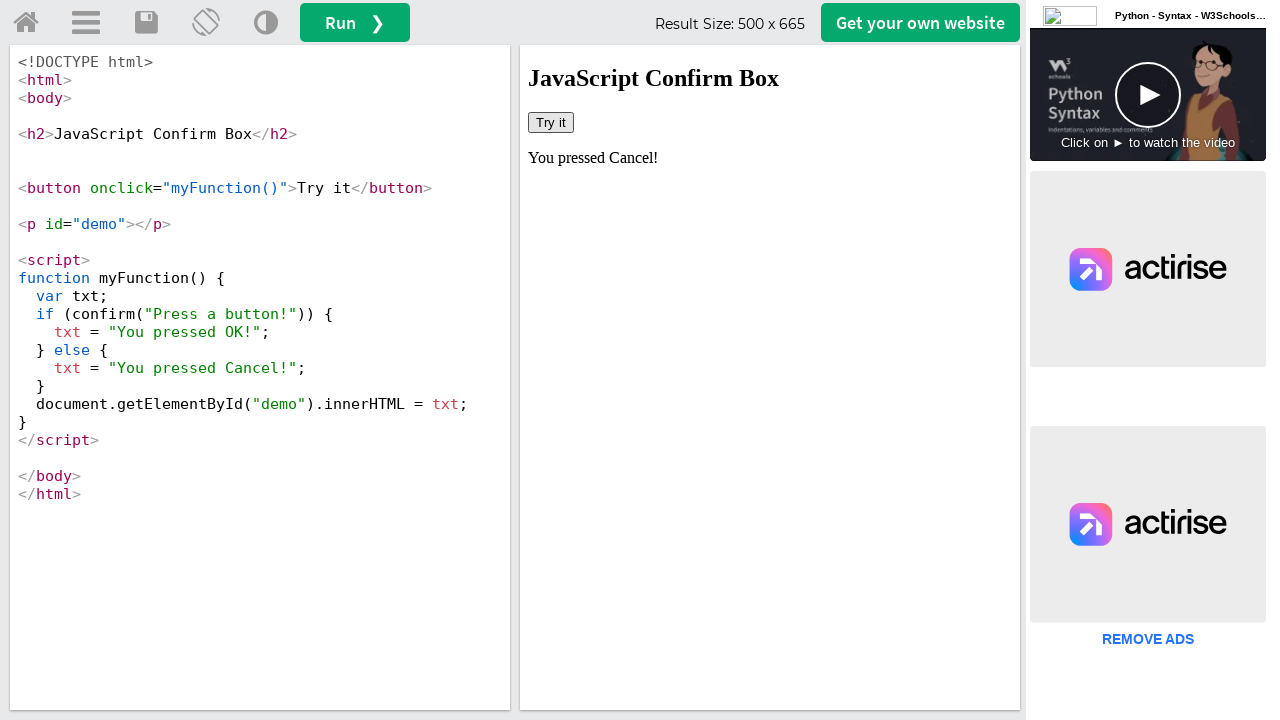

Set up dialog handler to dismiss confirmation alert
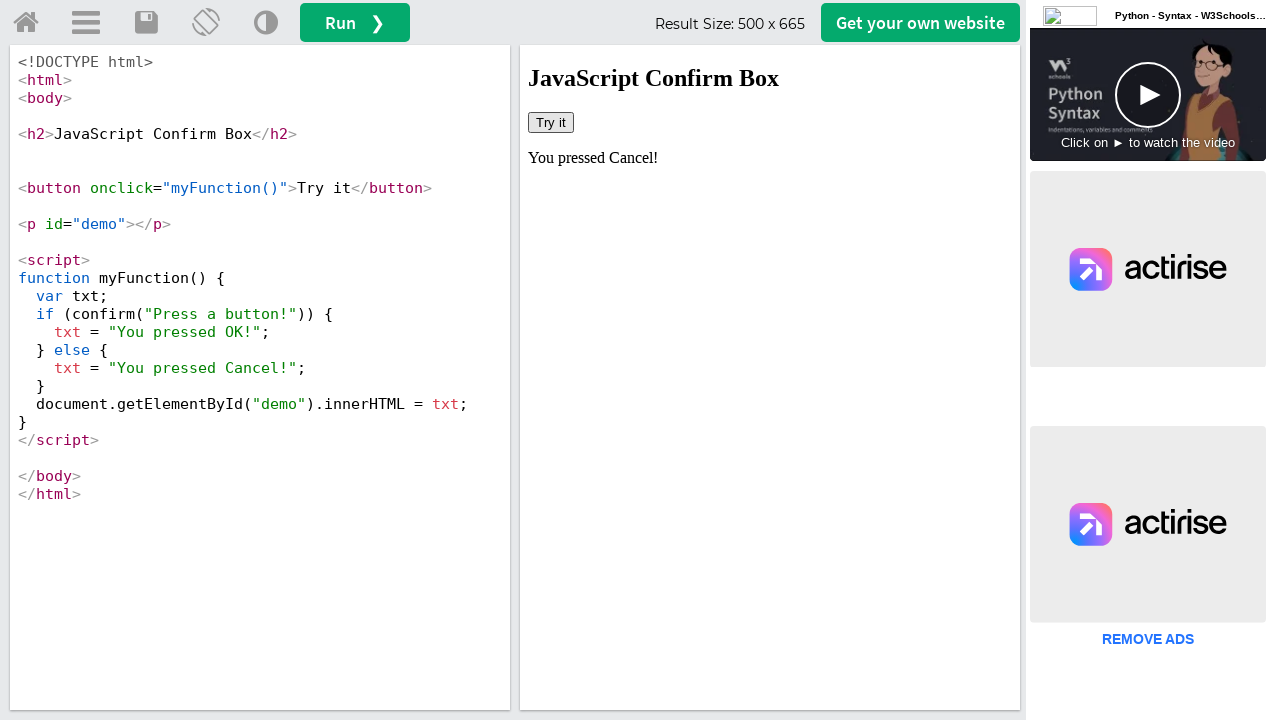

Result text element appeared after dismissing alert
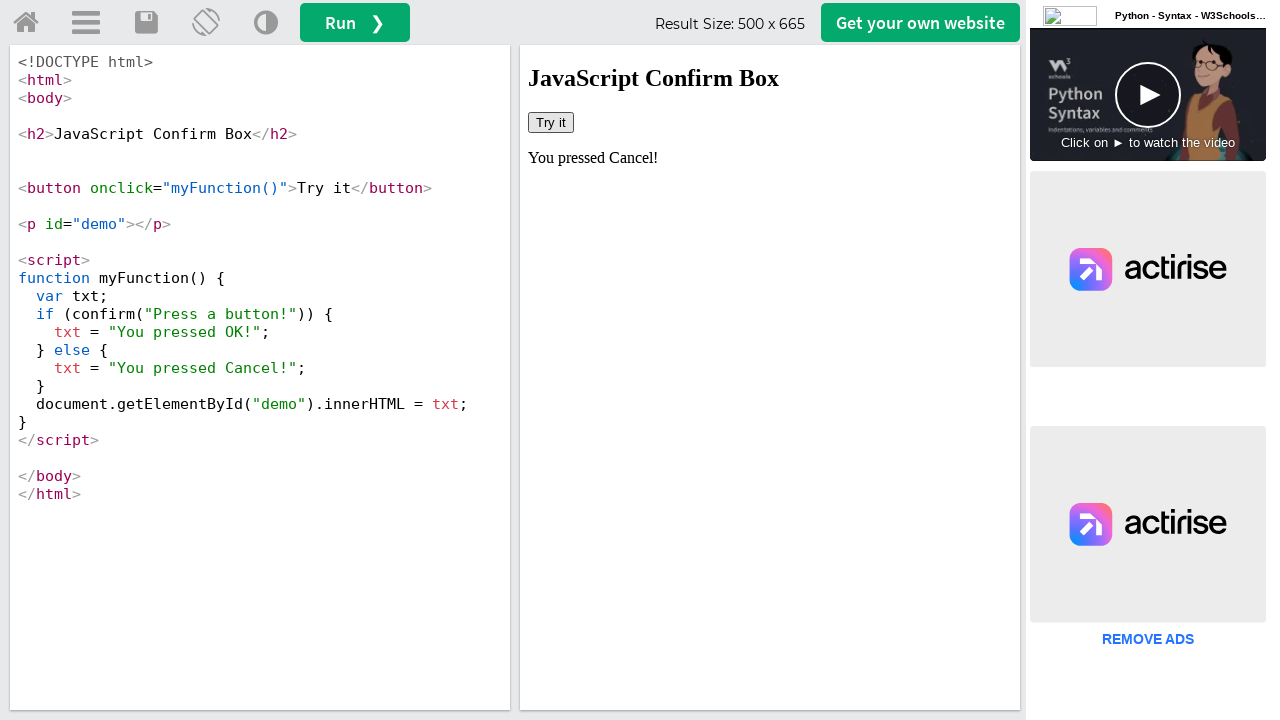

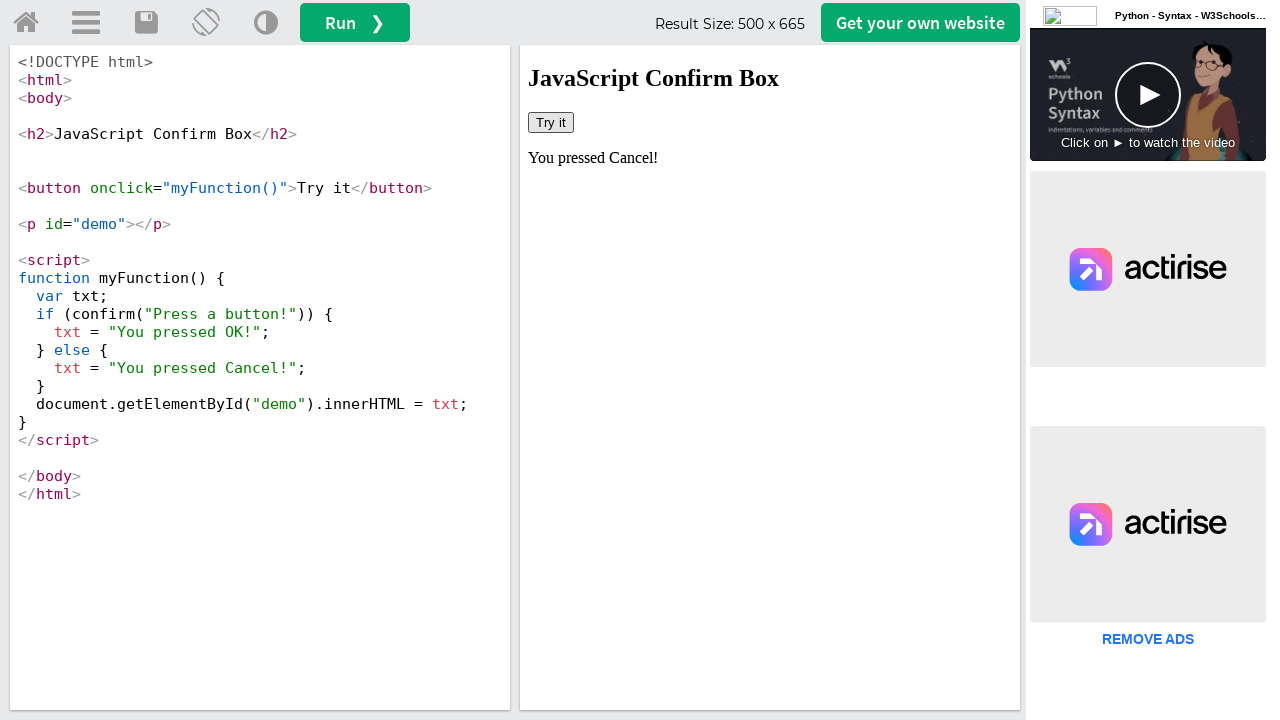